Tests window handling functionality by opening a new window through a button click, switching between parent and child windows, and verifying window titles

Starting URL: http://demo.automationtesting.in/Windows.html

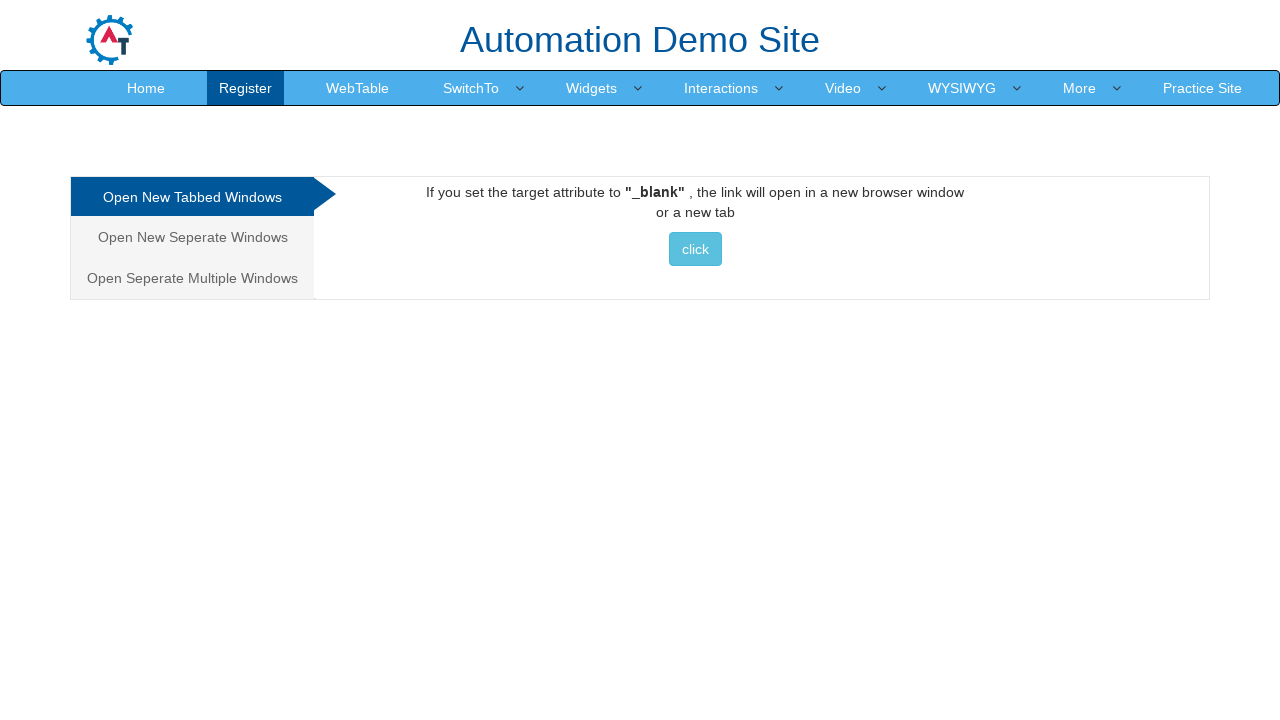

Clicked button to open new window at (695, 249) on xpath=//a//button[contains(text(),'click')]
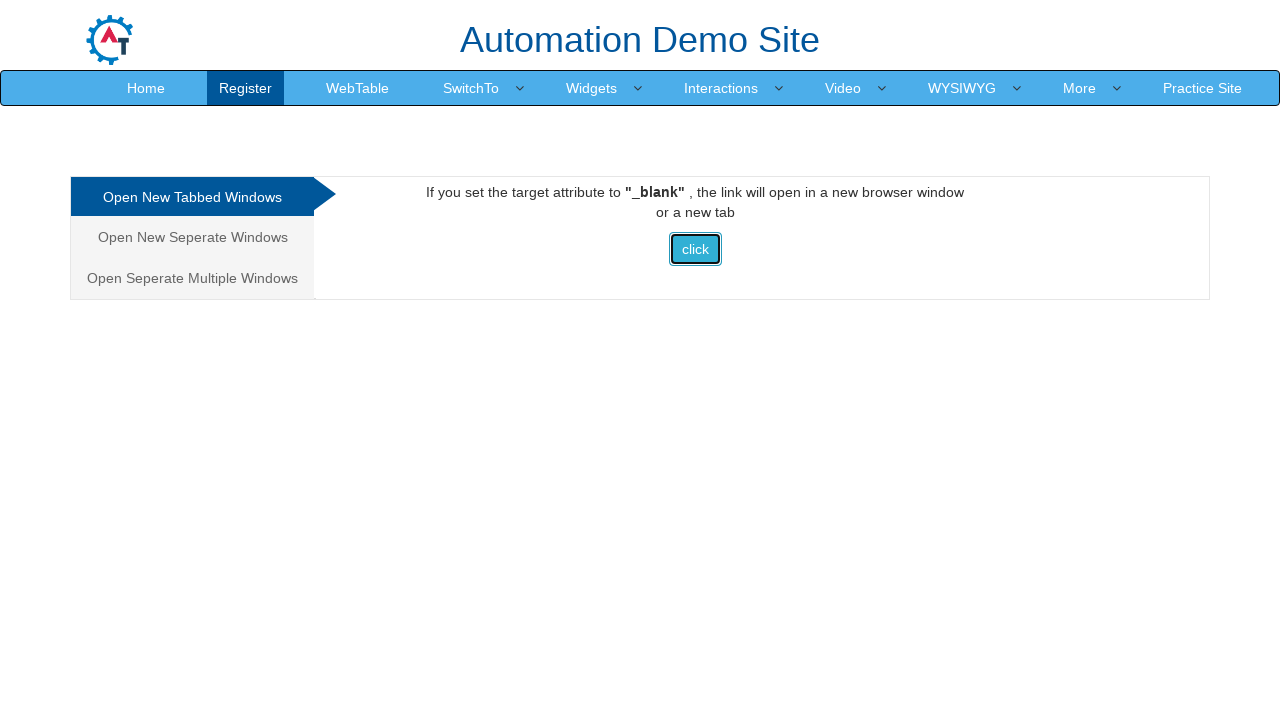

New window opened and captured
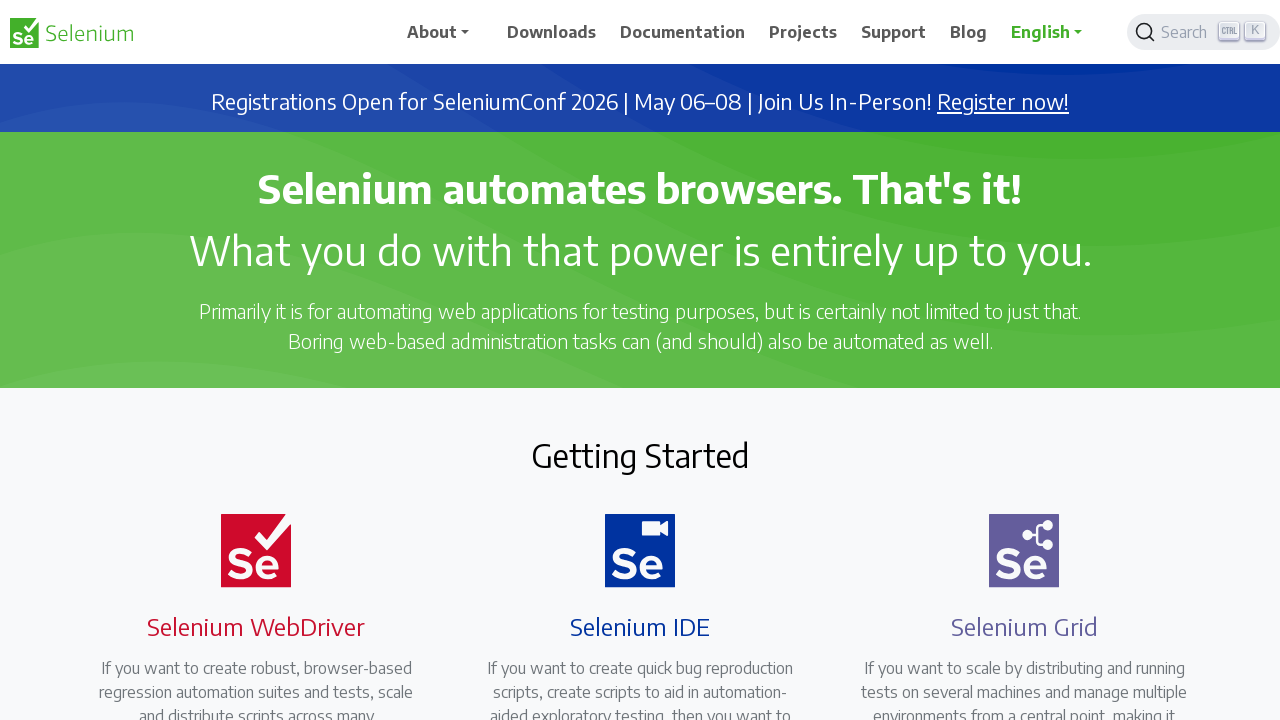

New window finished loading
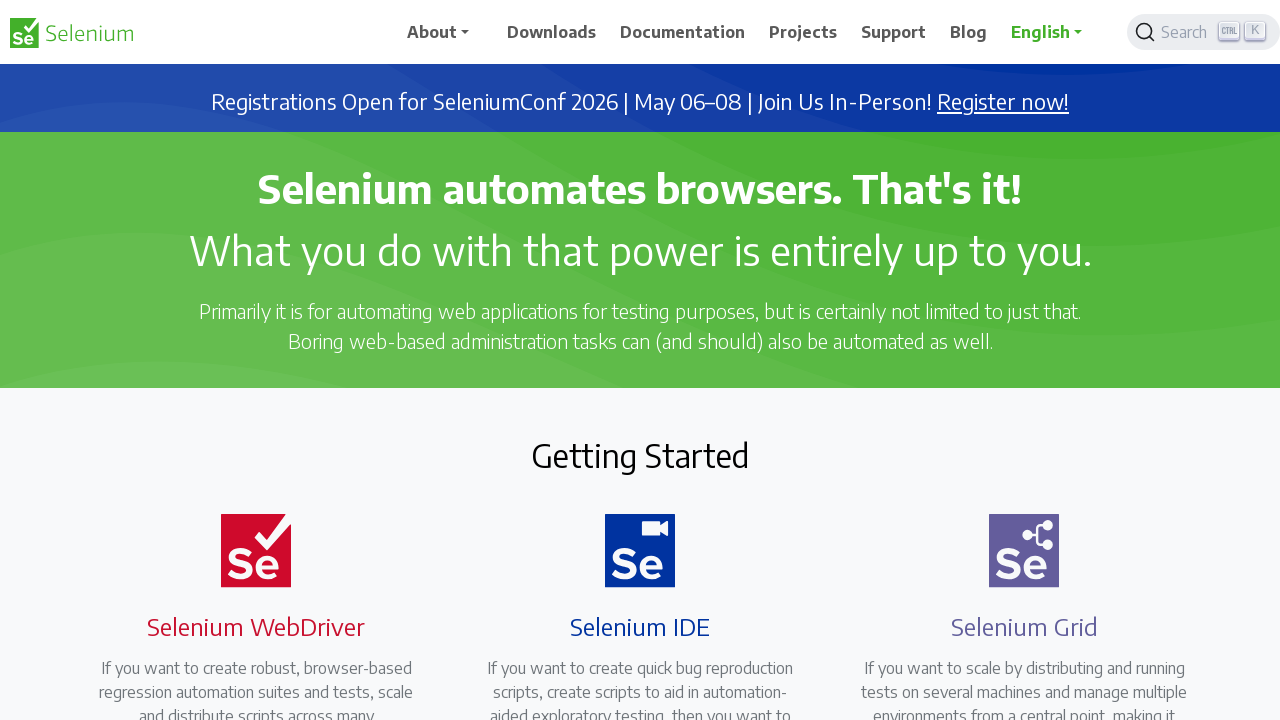

Closed new window
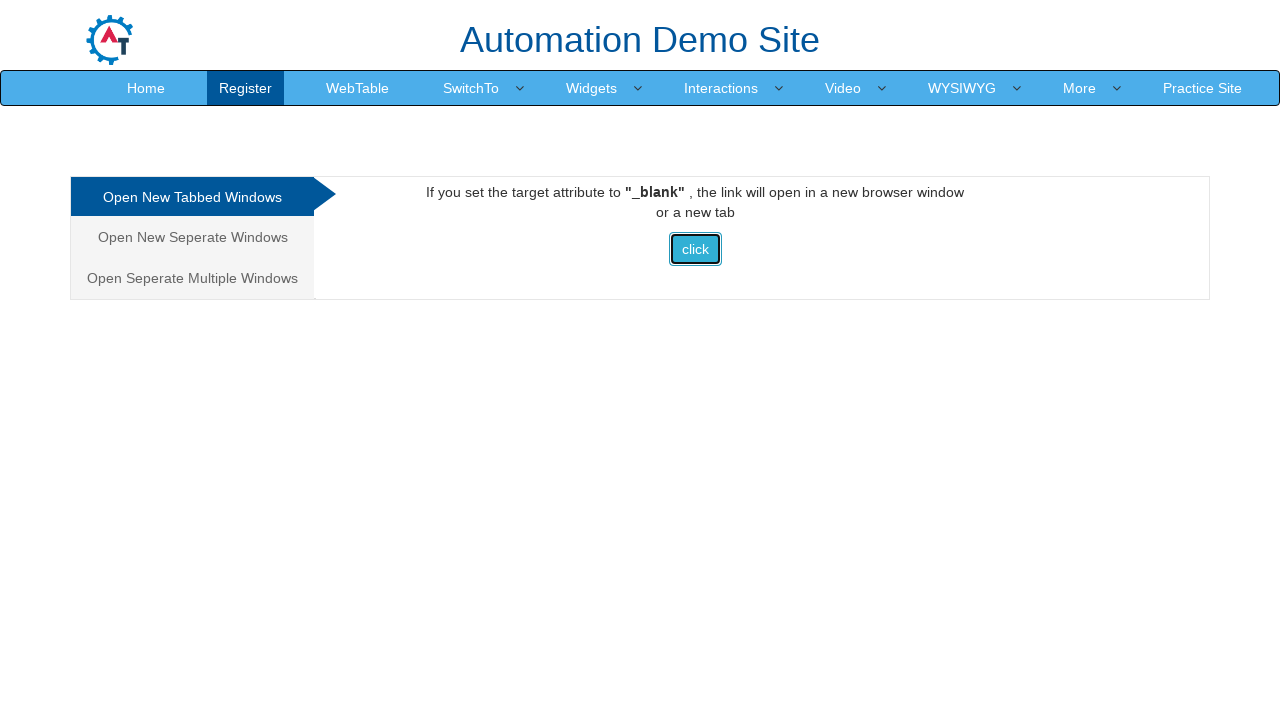

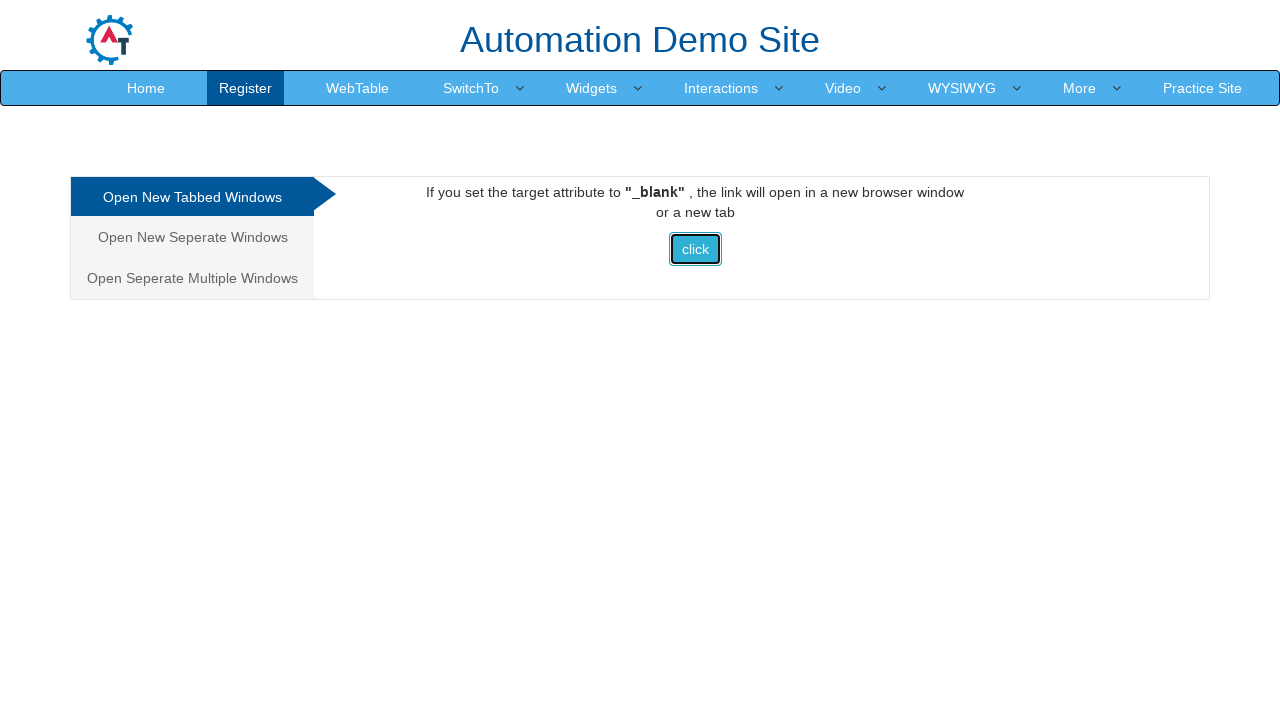